Tests the slider widget by navigating to Widgets section, clicking on Slider menu item, and verifying the slider tooltip label displays the default value.

Starting URL: https://demoqa.com/

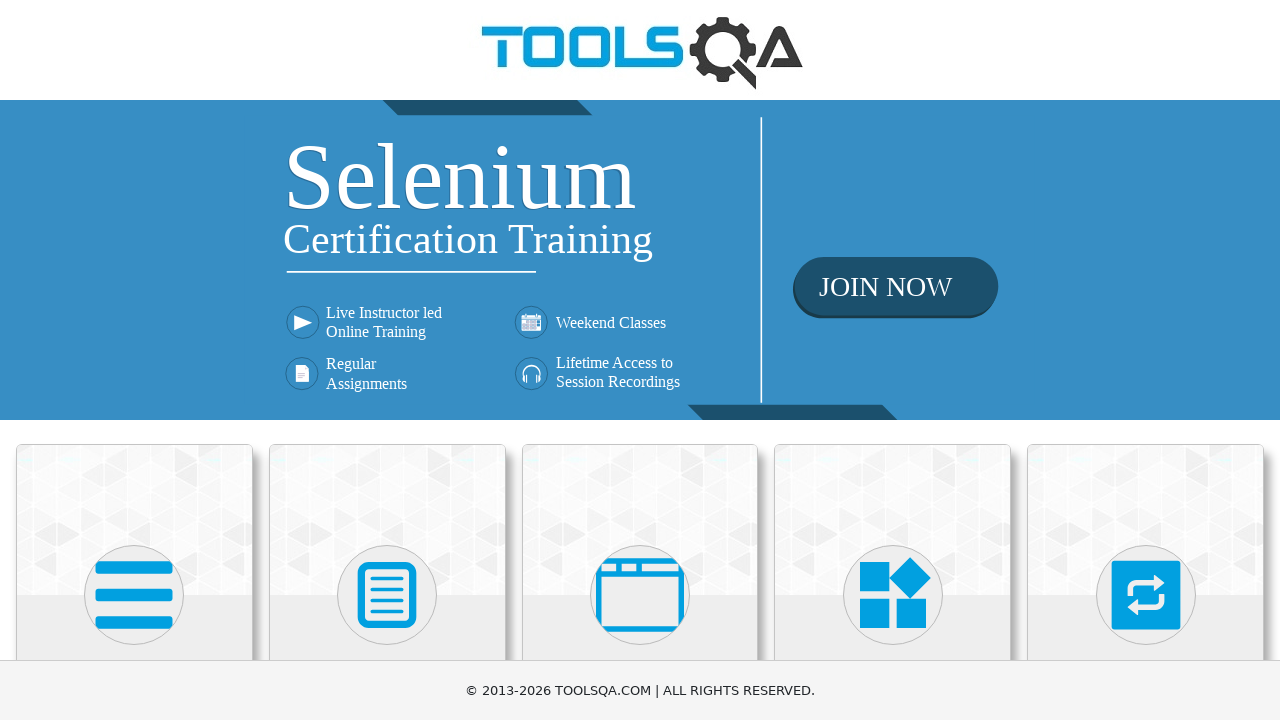

Navigated to DemoQA home page
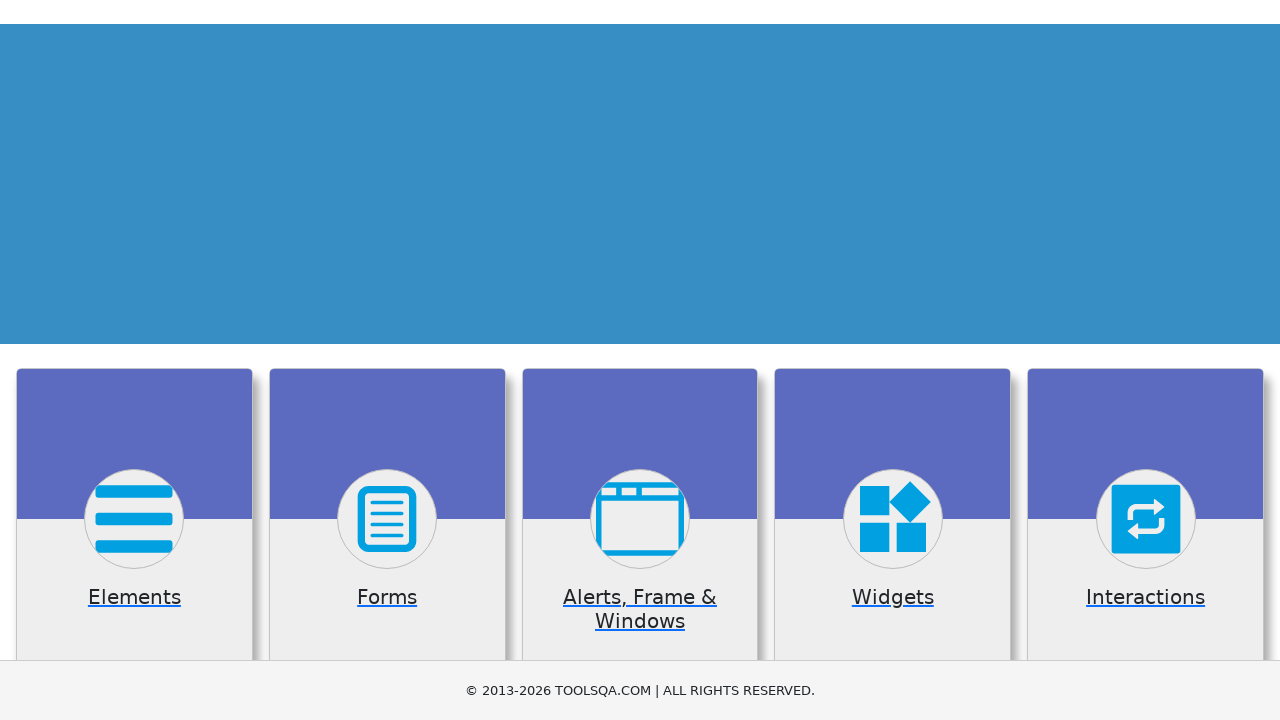

Clicked on Widgets card at (893, 360) on xpath=//div[@class='card-body']/h5[text()='Widgets']
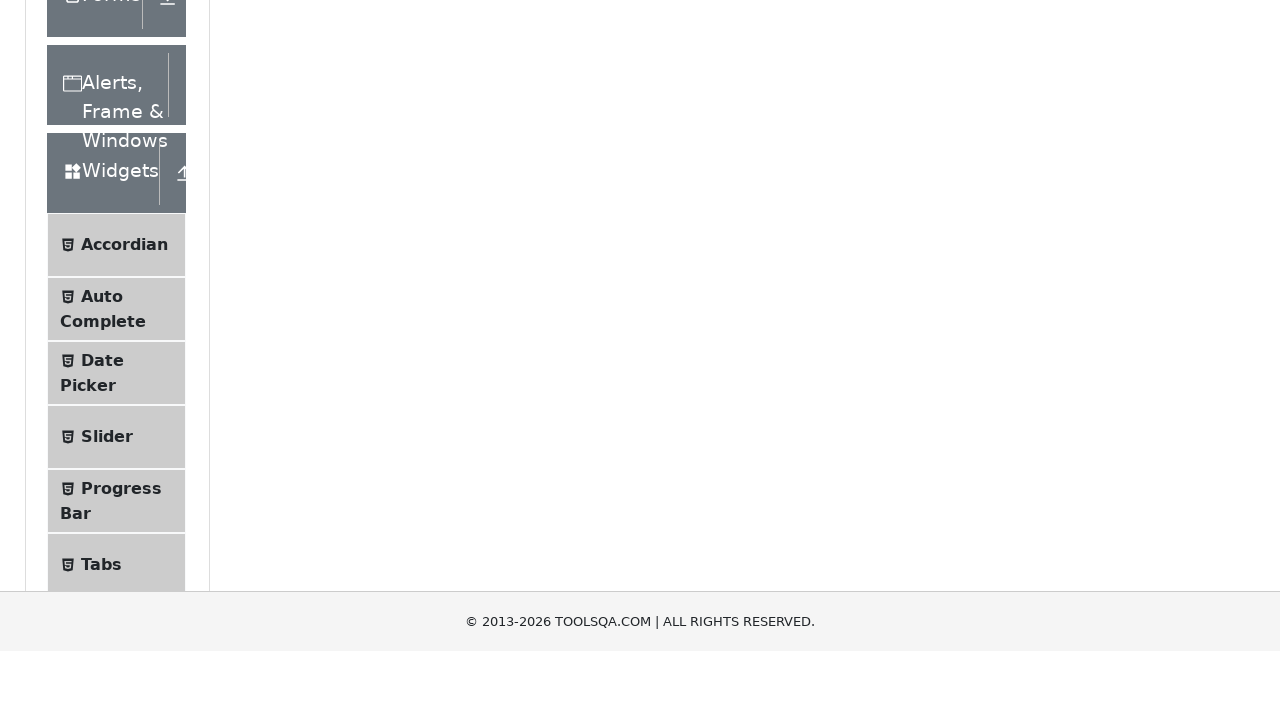

Clicked on Slider menu item at (107, 360) on xpath=//span[contains(@class, 'text') and text()='Slider']
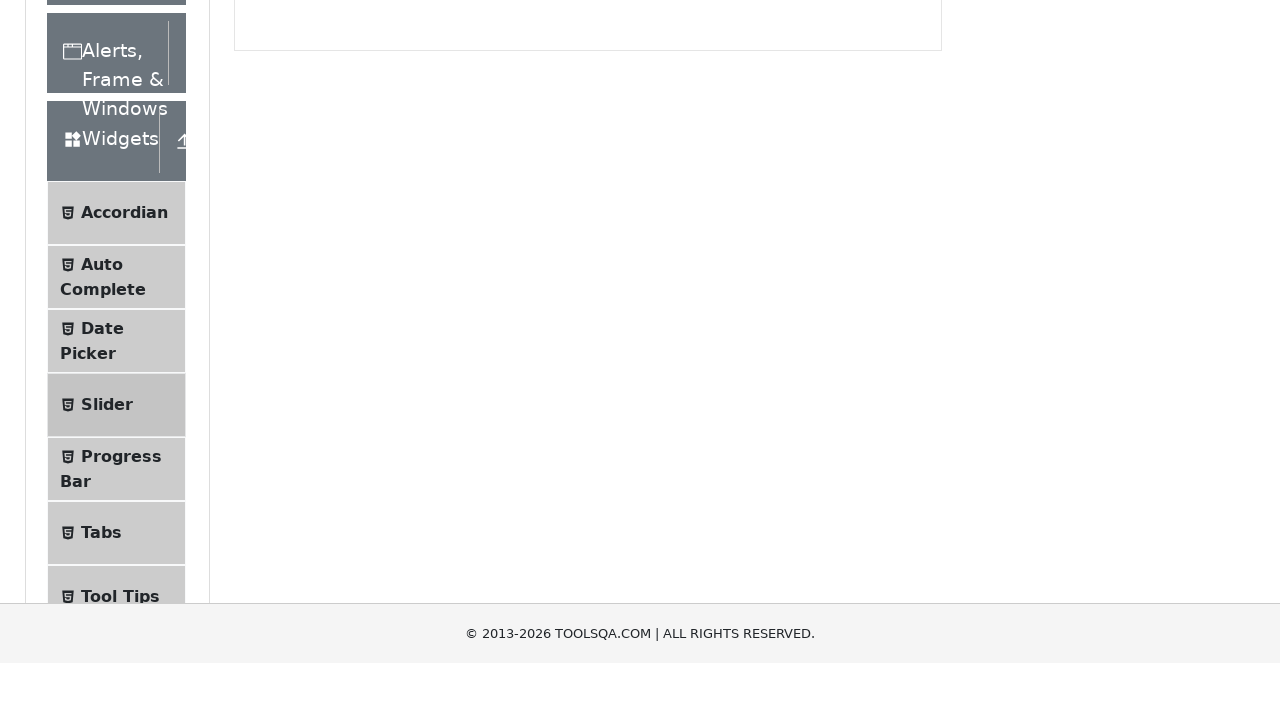

Hovered over slider to display tooltip at (370, 268) on xpath=//div[contains(@class, 'range-slider__tooltip__label')]
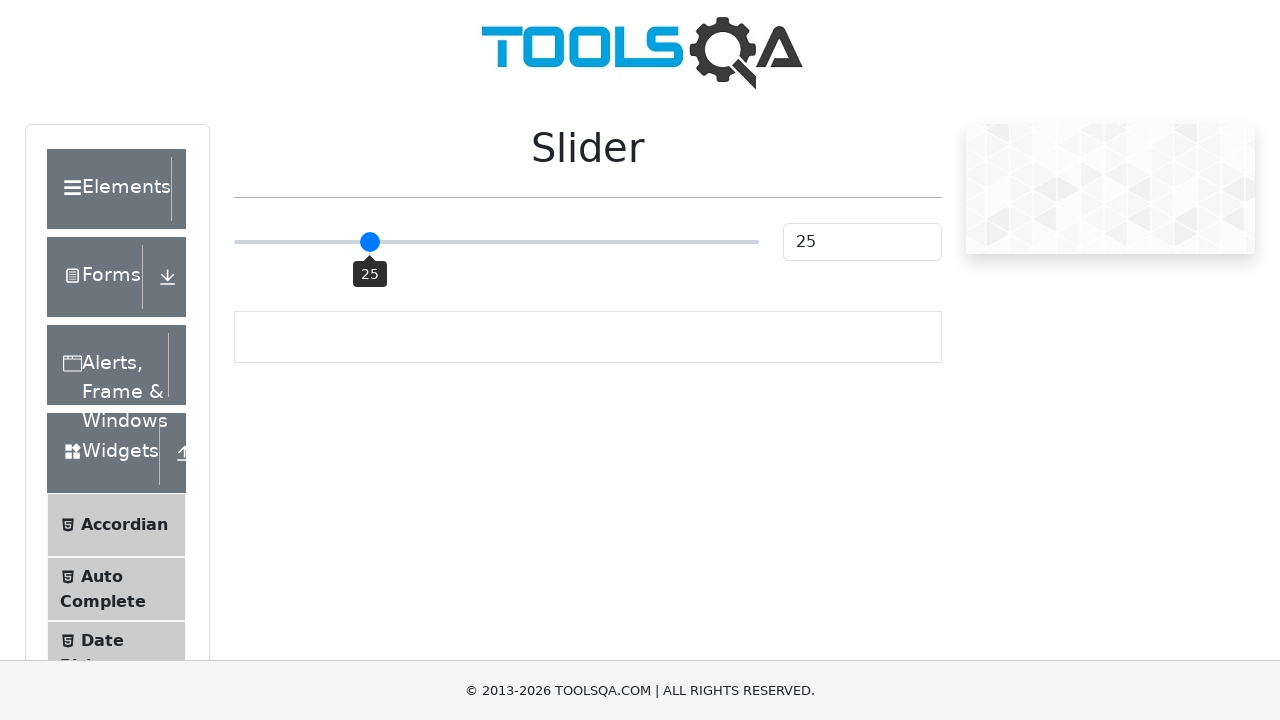

Slider tooltip label is now visible
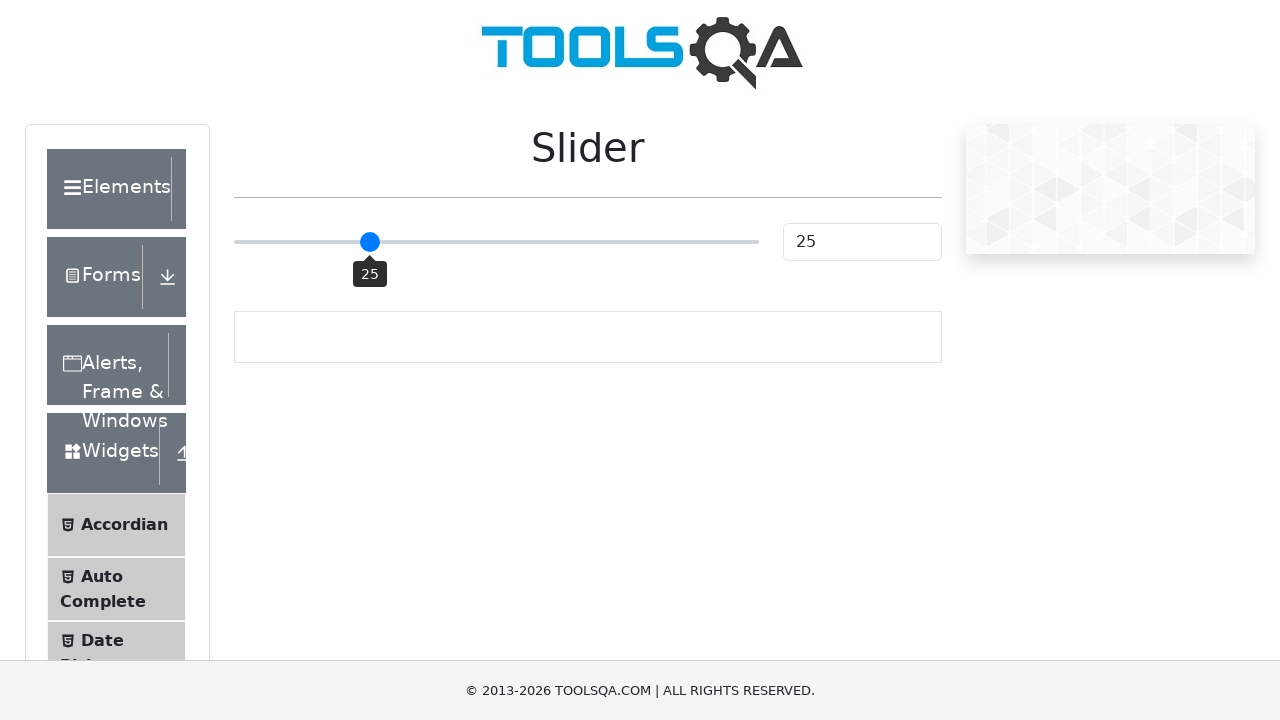

Verified slider tooltip label displays value: 25
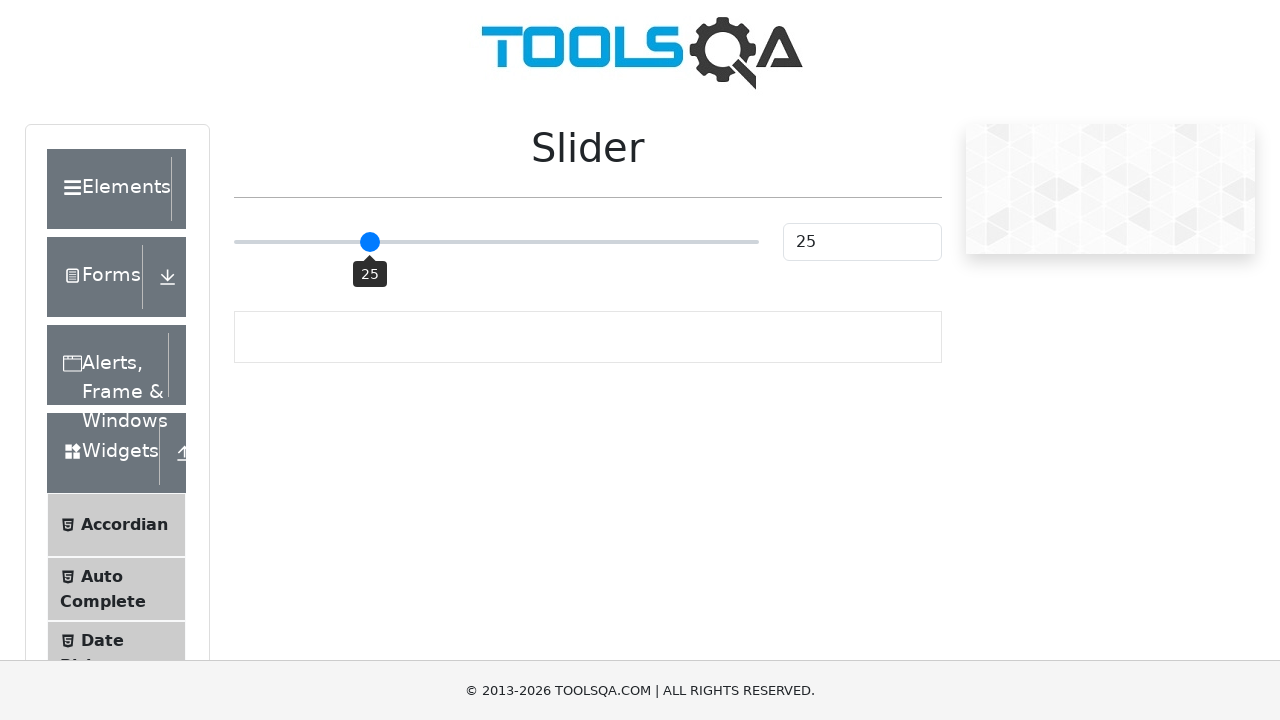

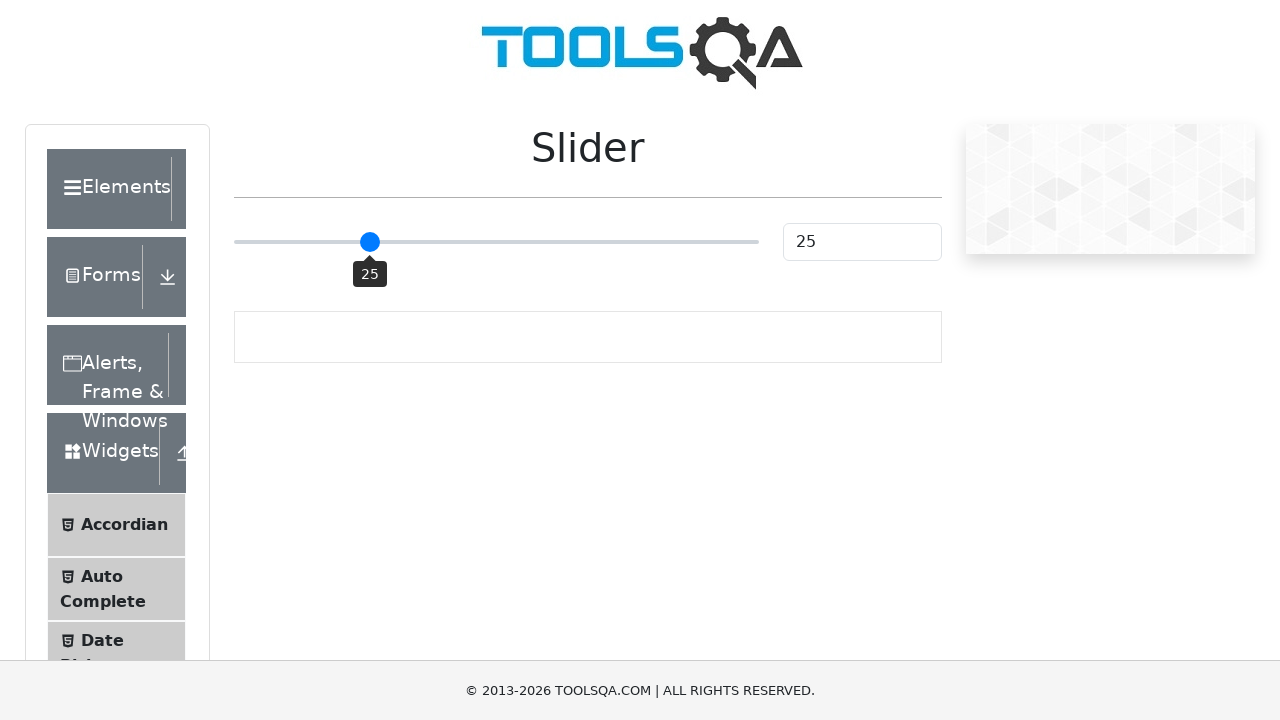